Tests double-click functionality on a Copy Text button

Starting URL: https://testautomationpractice.blogspot.com/

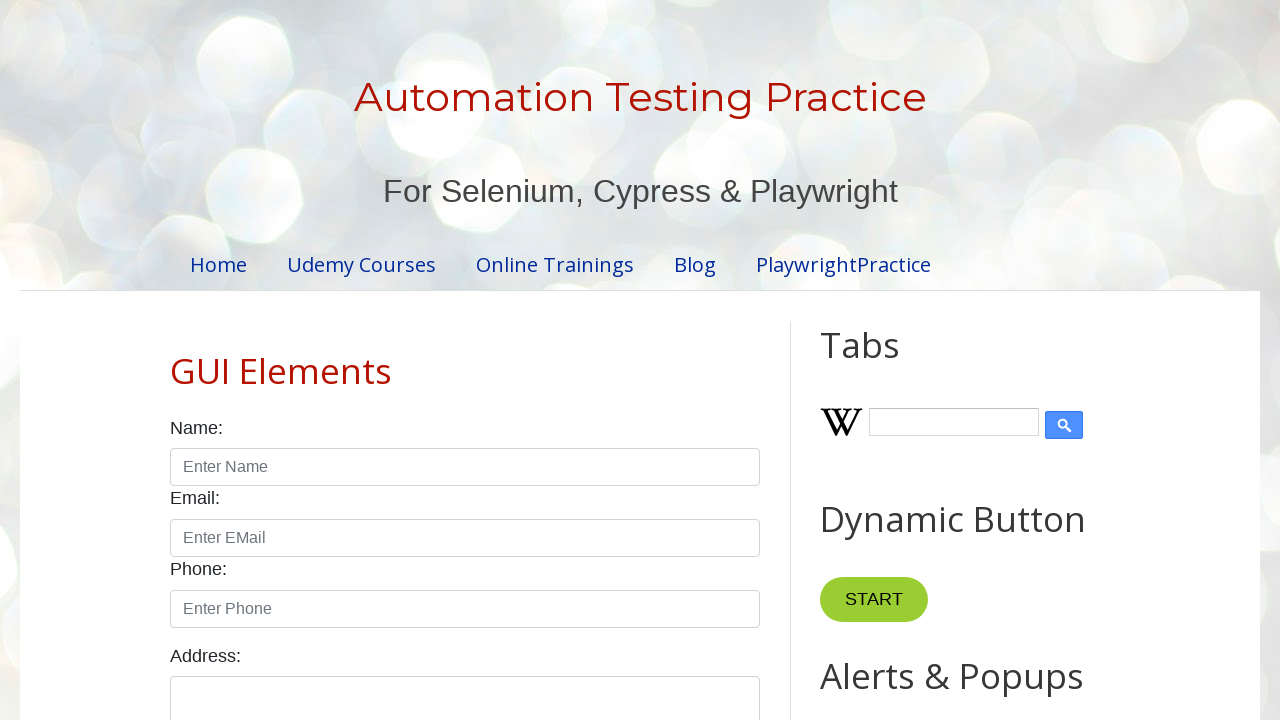

Located the Copy Text button
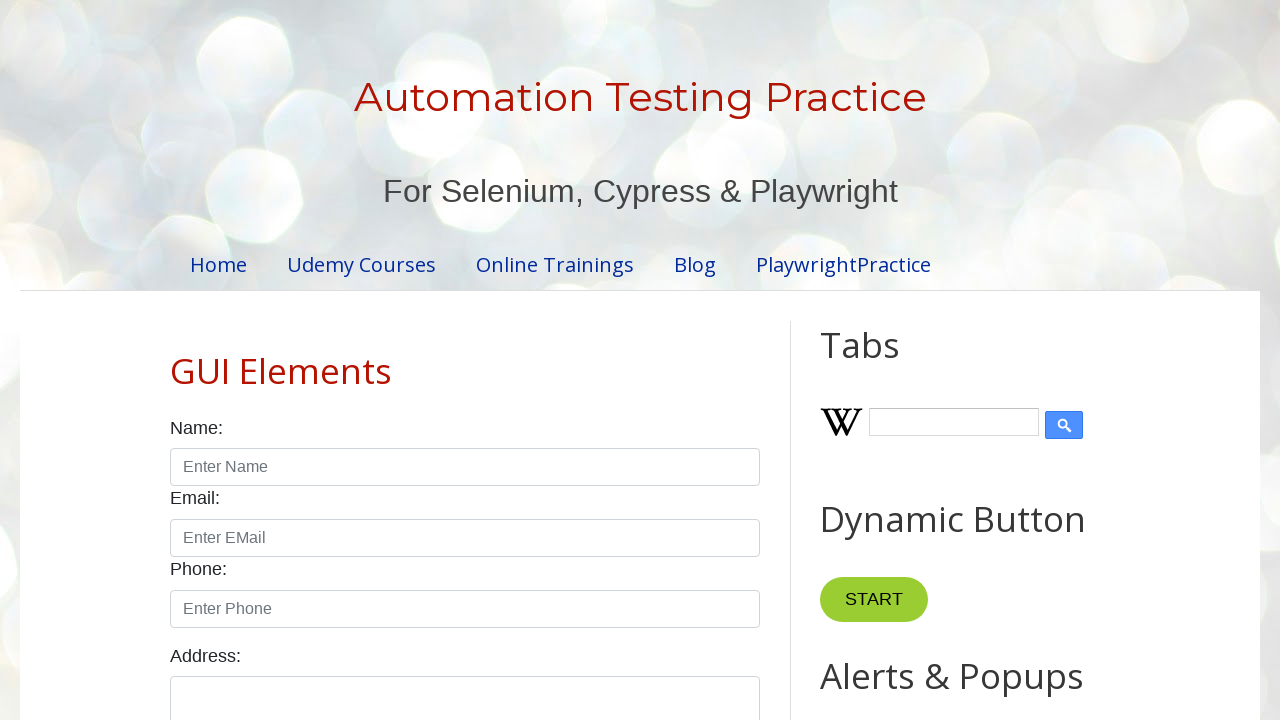

Double-clicked on the Copy Text button at (885, 360) on xpath=//button[normalize-space()='Copy Text']
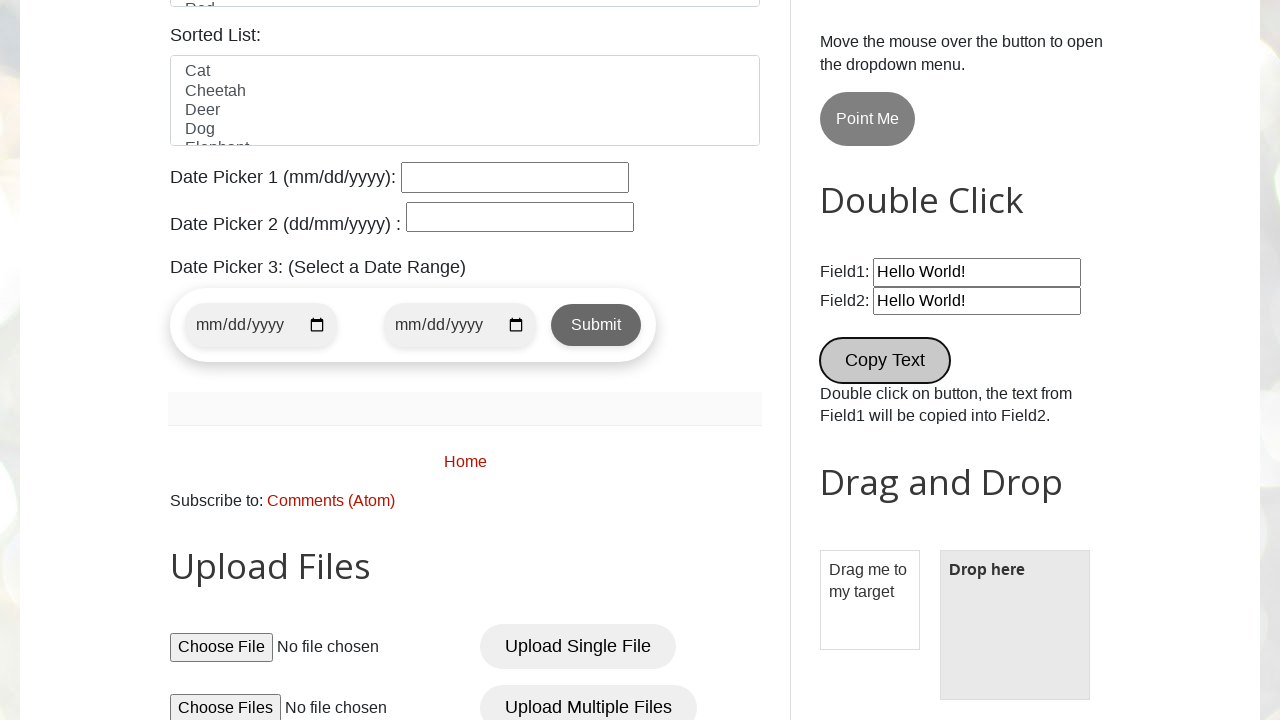

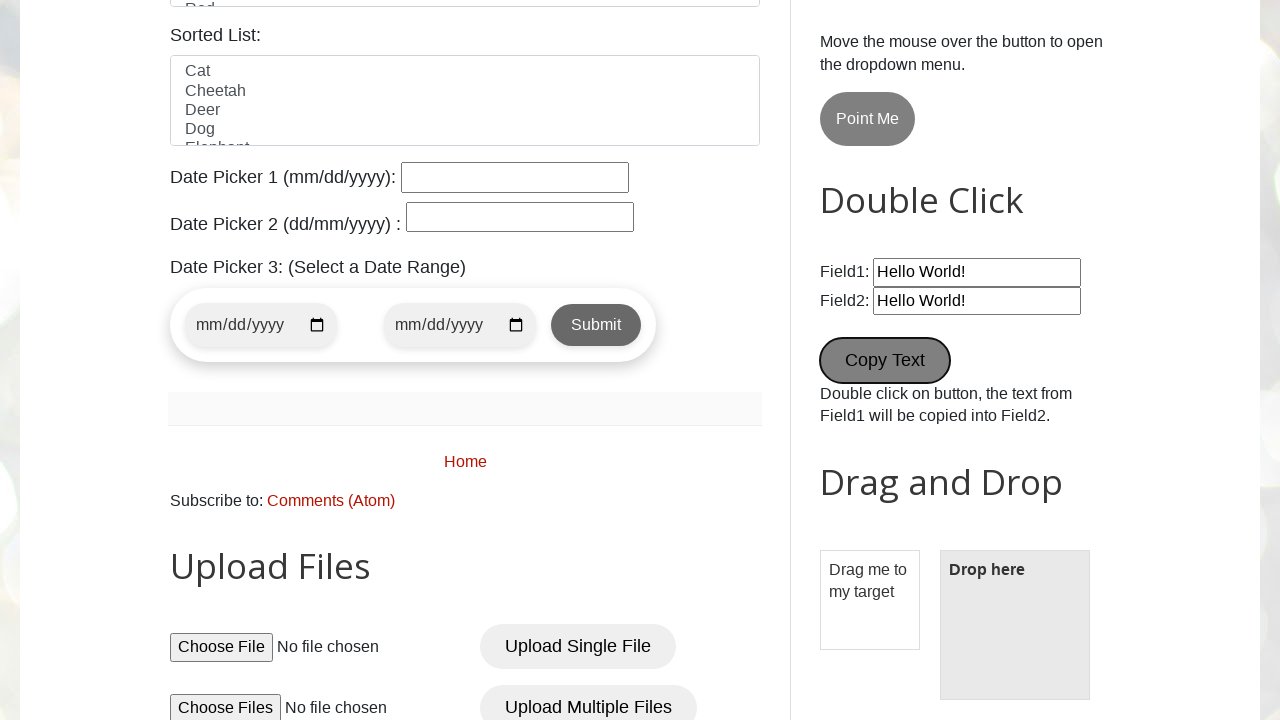